Tests language switching functionality on the OKFN website by navigating from the Spanish homepage, hovering over the language selector, clicking the English link, and verifying the page content changes to English.

Starting URL: https://okfn.org/es/

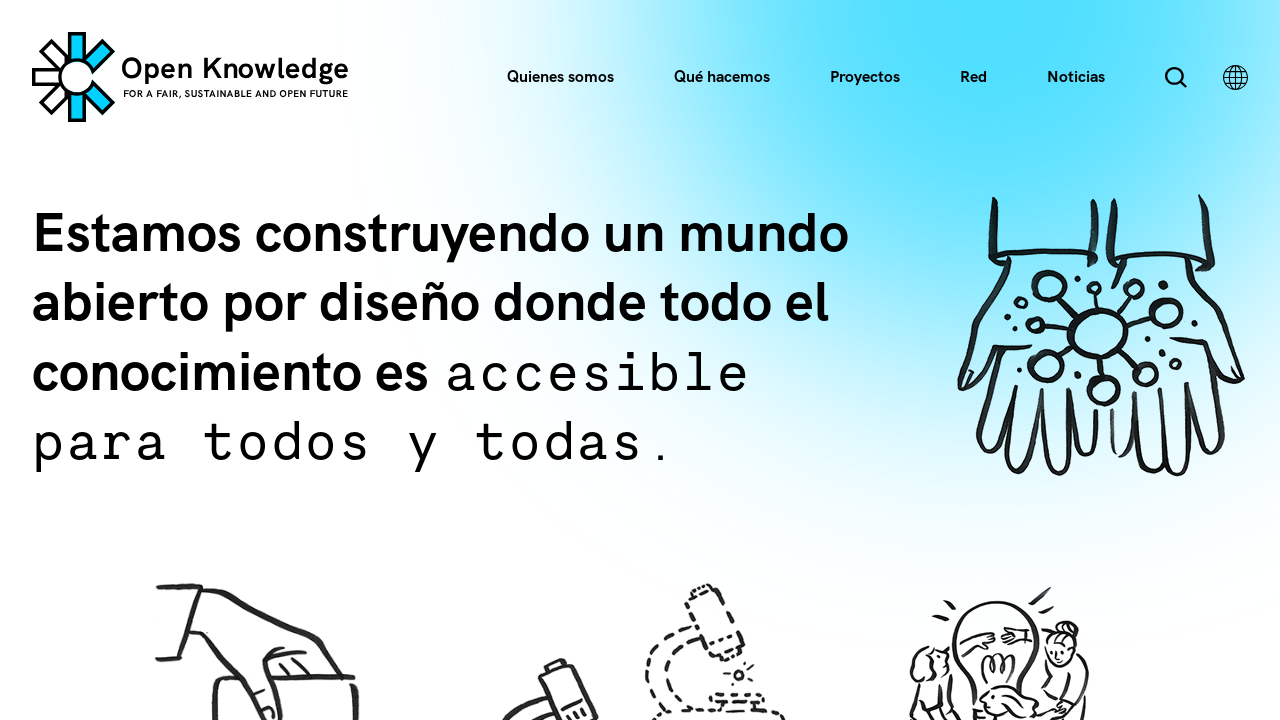

Verified Spanish heading is present on OKFN homepage
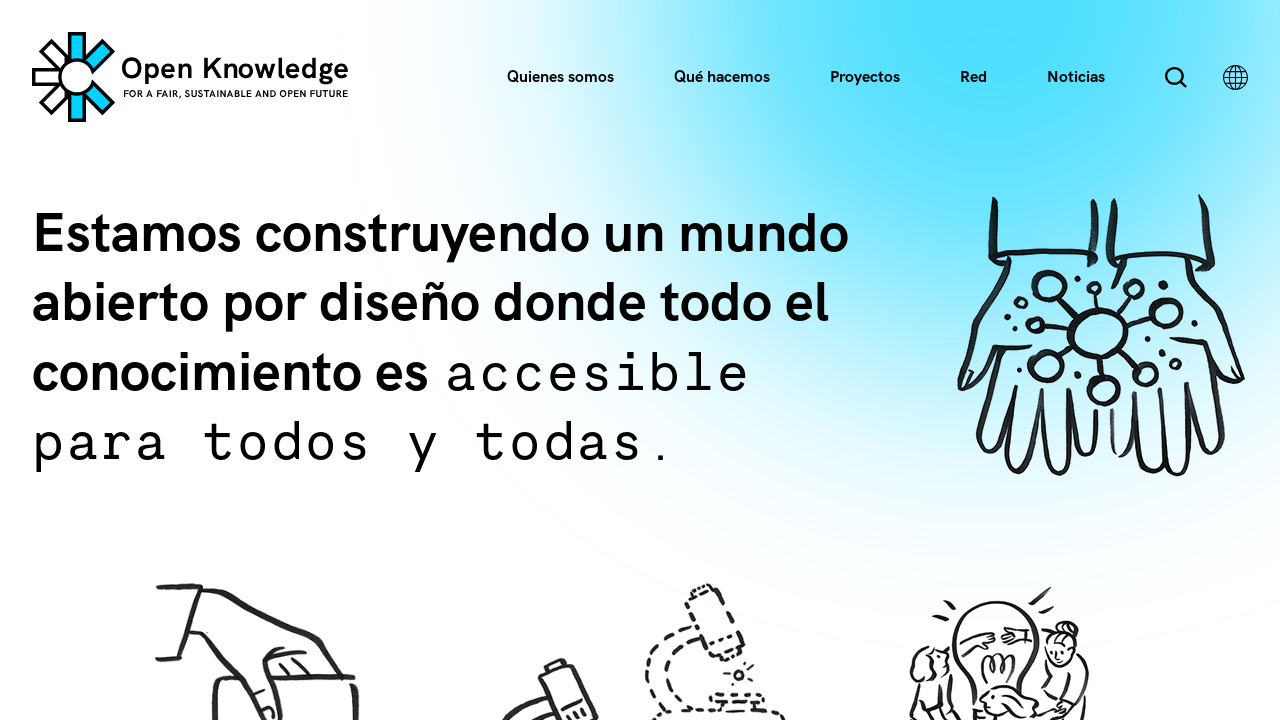

Hovered over language selector icon at (1235, 77) on img[alt="Language"]
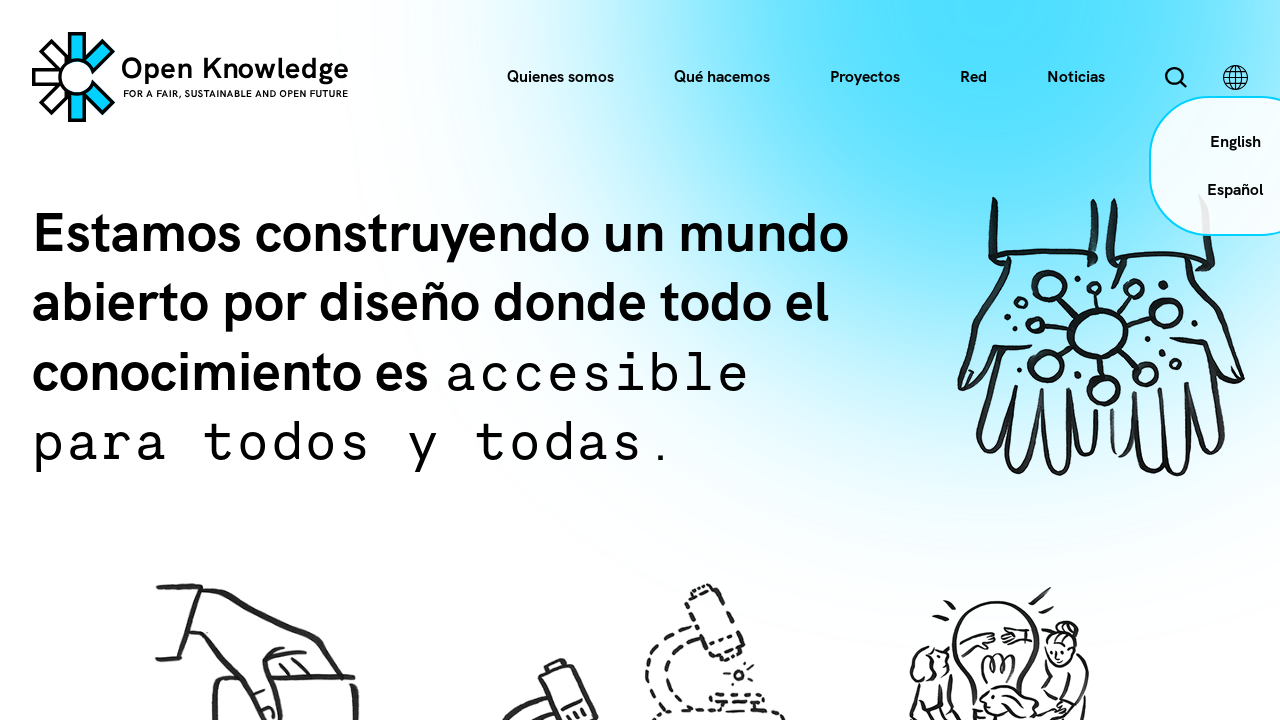

Clicked English language option at (1235, 142) on a[href="/en/"]
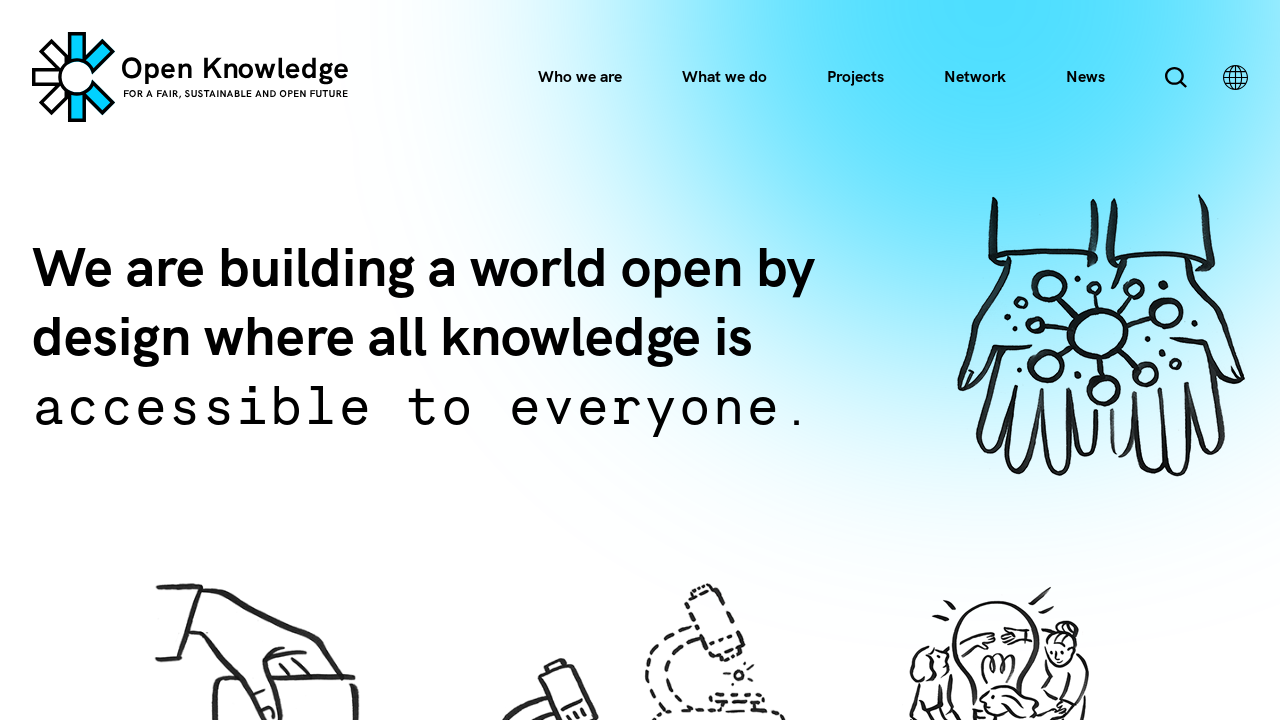

Verified English heading is present after language switch
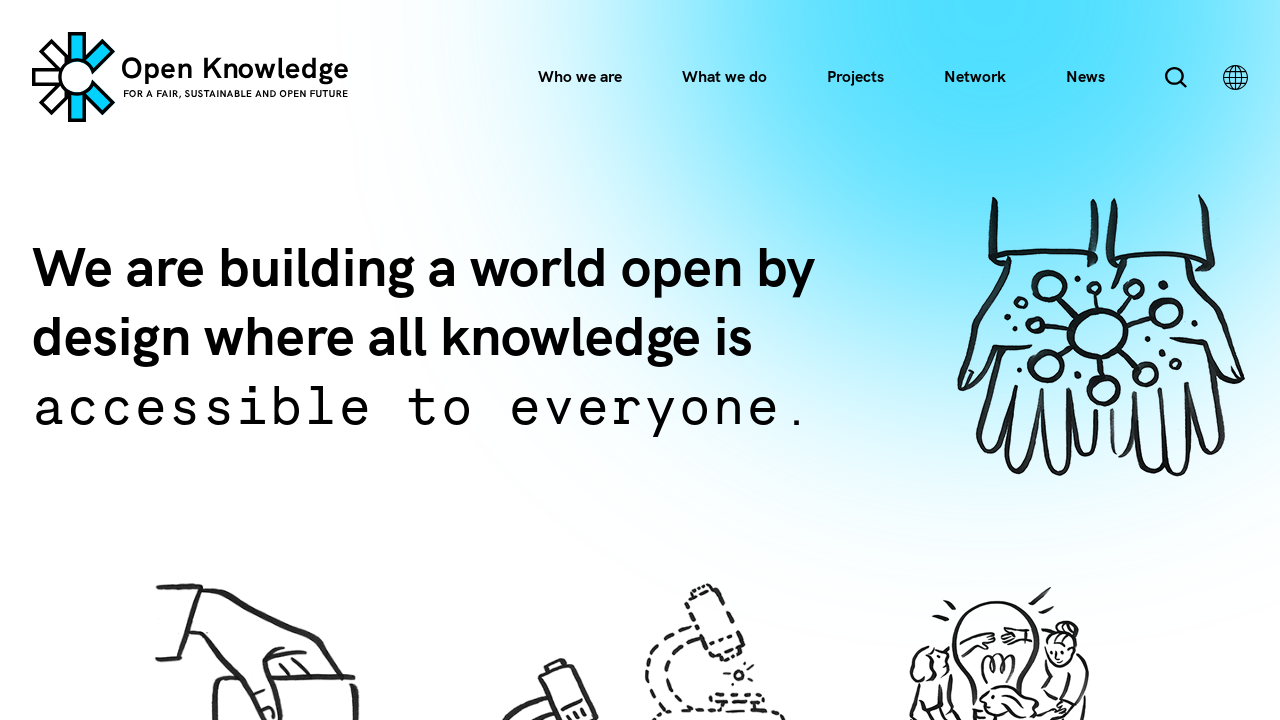

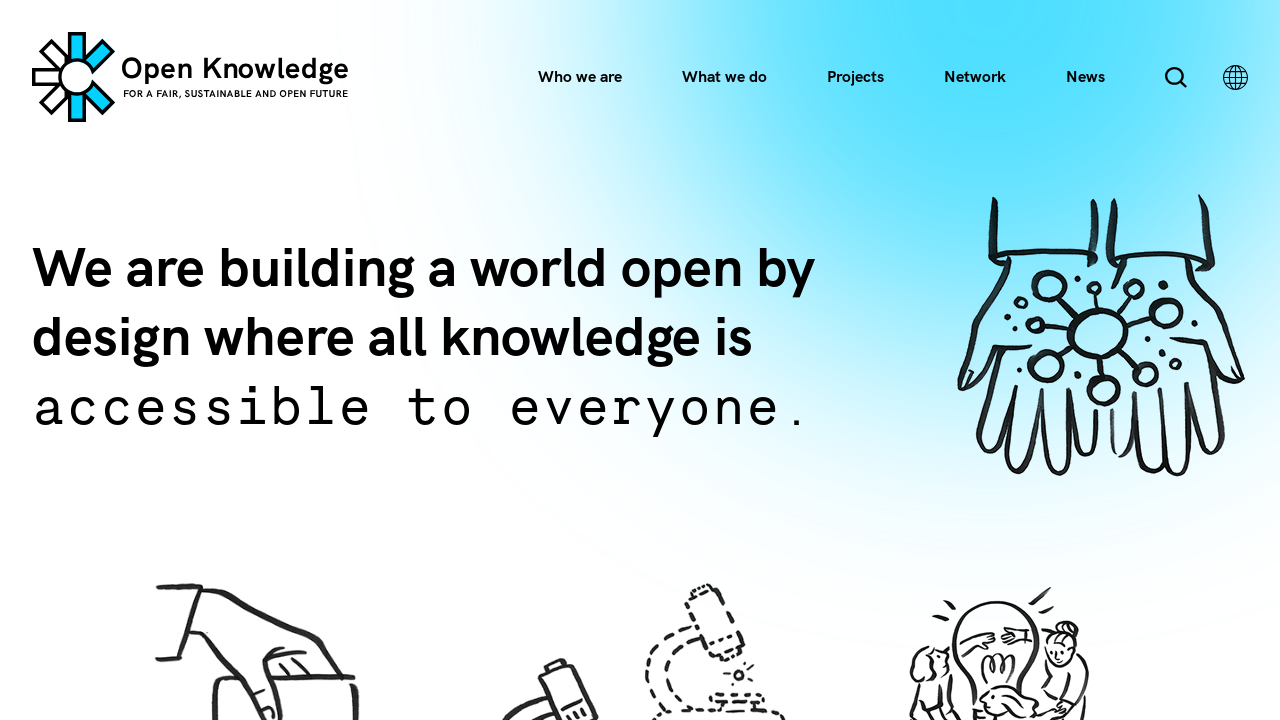